Tests checkbox interaction on a dropdown practice page by checking if a checkbox is selected, clicking it, and counting total checkboxes

Starting URL: https://rahulshettyacademy.com/dropdownsPractise/

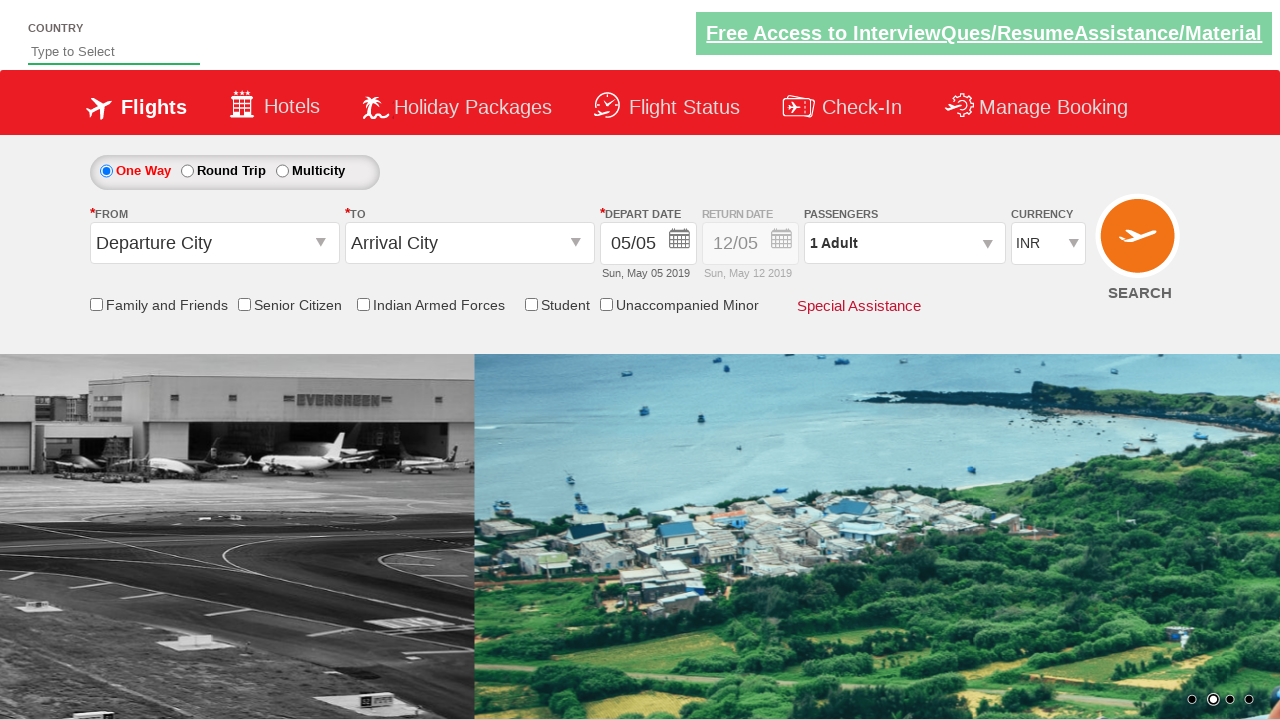

Checked initial state of friends and family checkbox
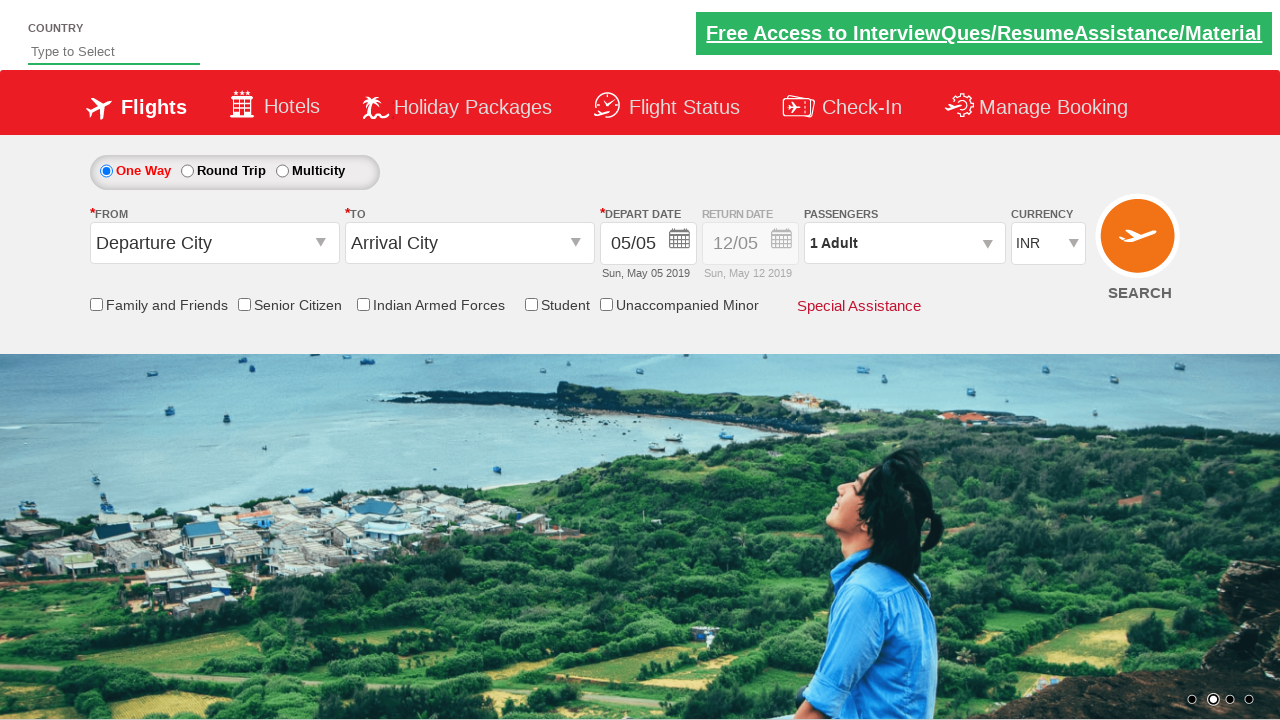

Clicked the friends and family checkbox at (96, 304) on input[id*='friendsandfamily']
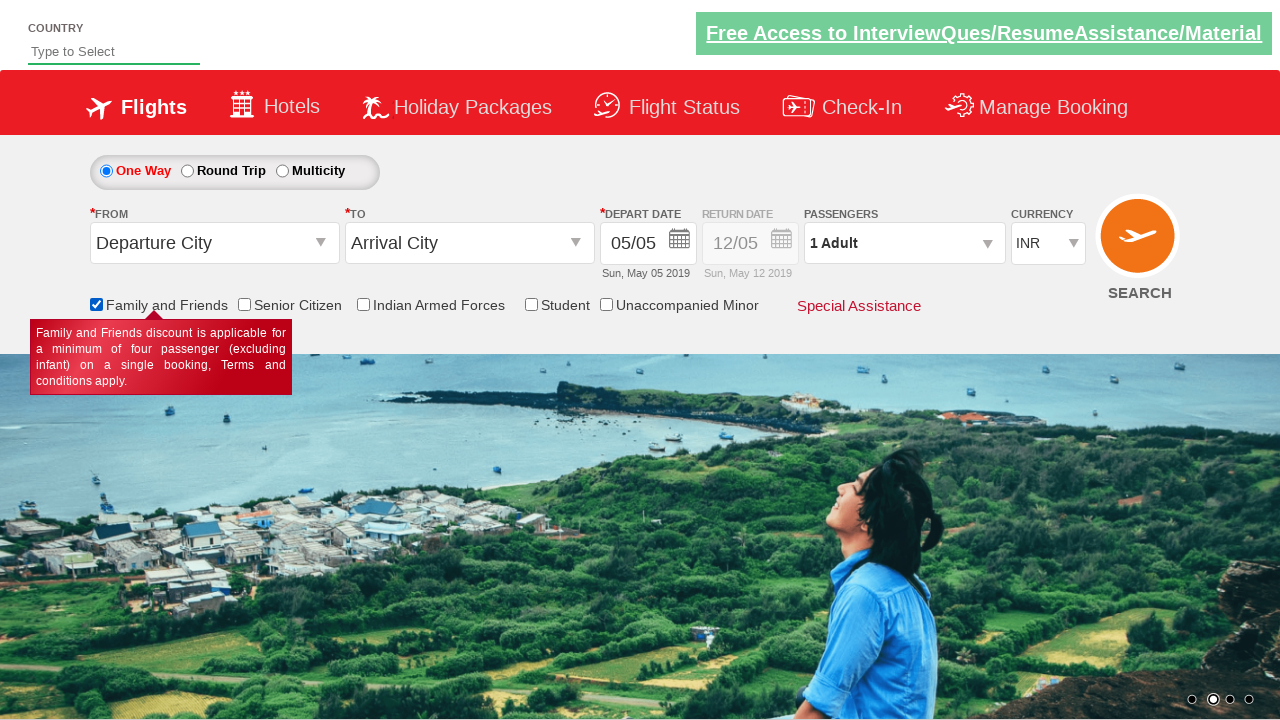

Verified checkbox state after clicking
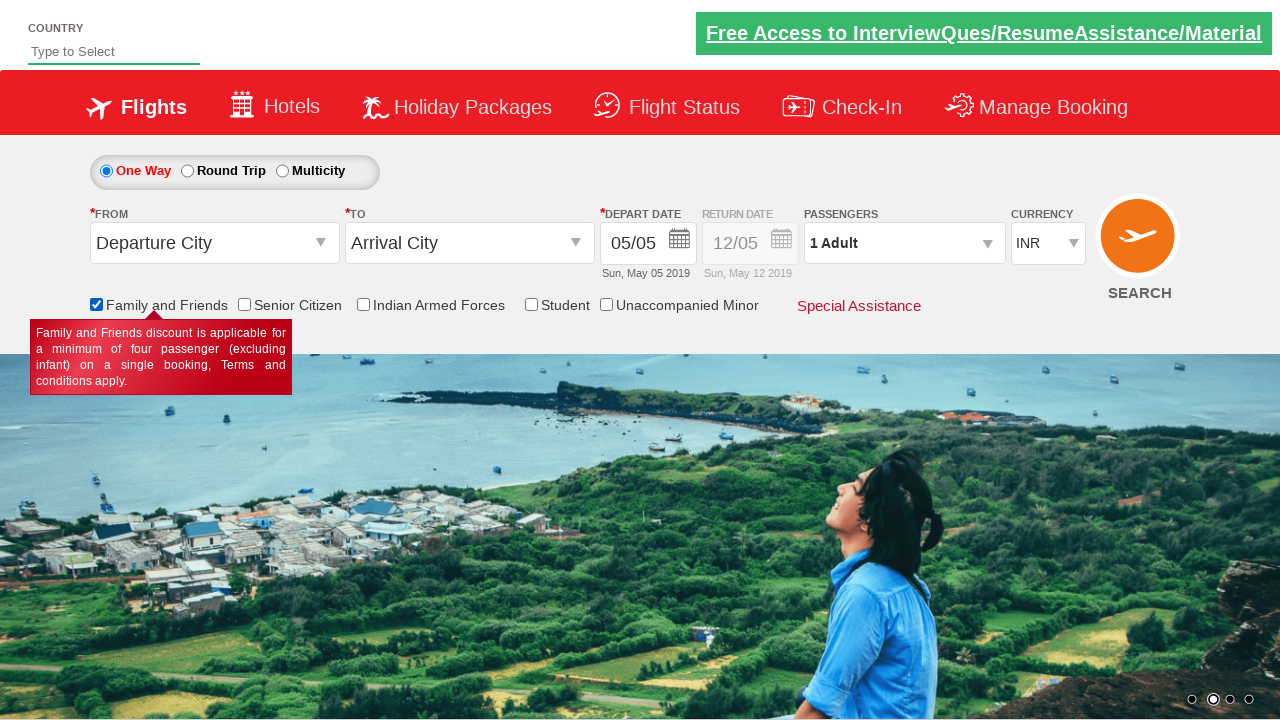

Counted total number of checkboxes on the page
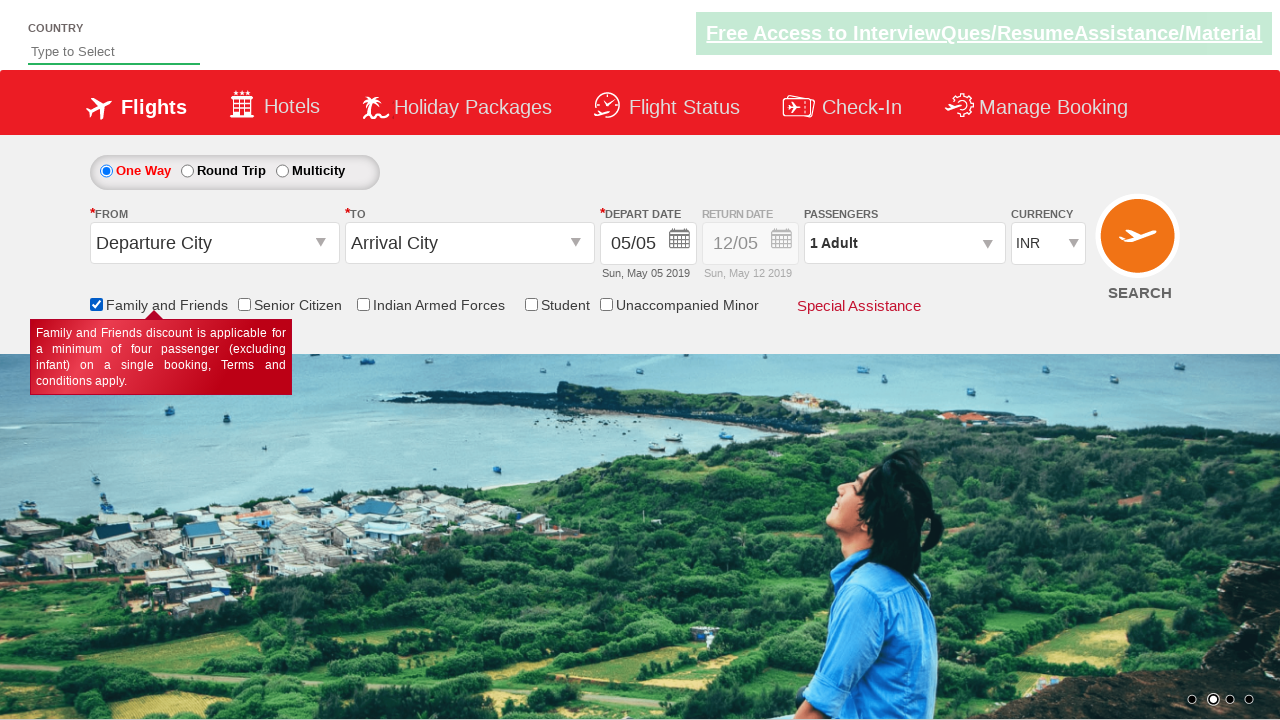

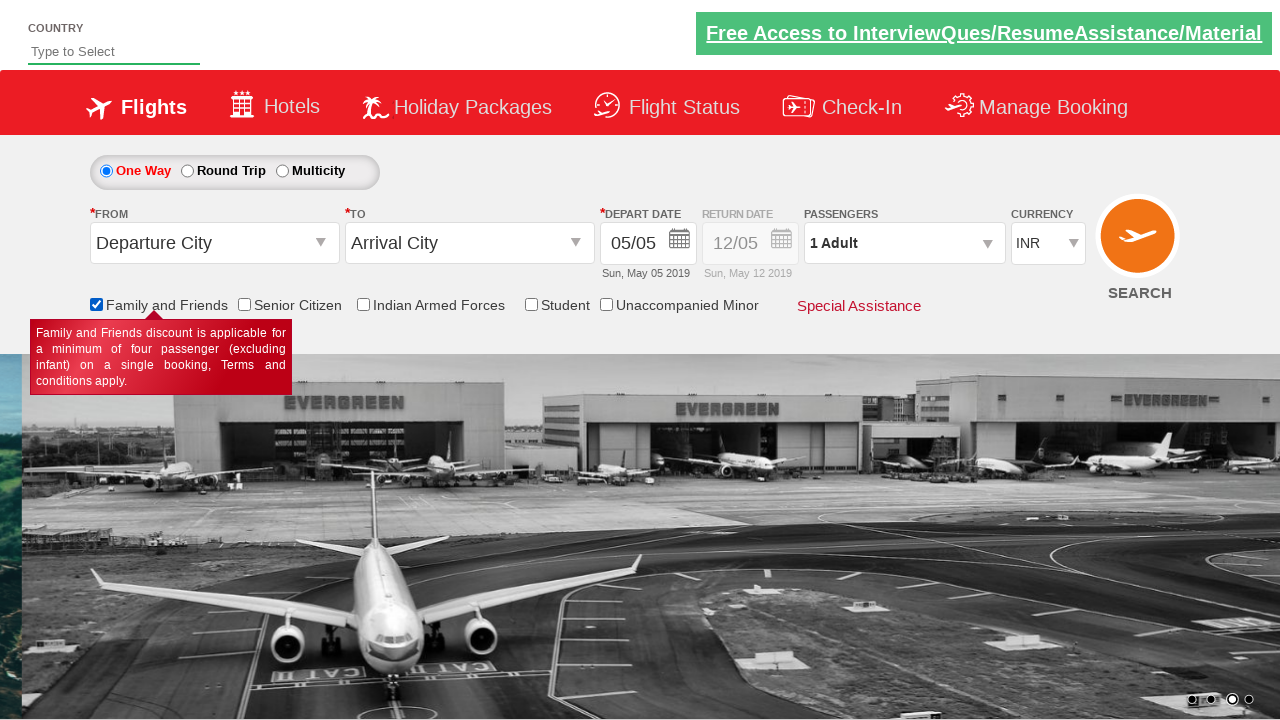